Tests sorting the Email column in ascending order by clicking the column header and verifying the email values are sorted alphabetically.

Starting URL: http://the-internet.herokuapp.com/tables

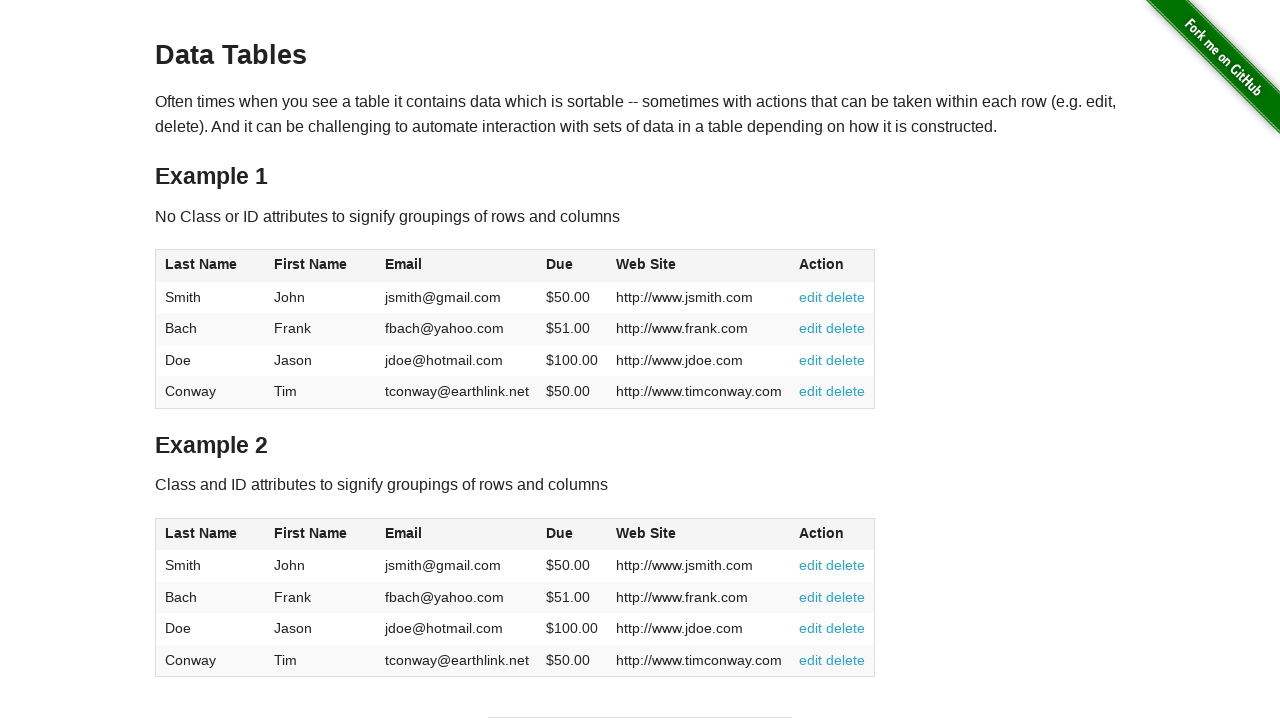

Clicked Email column header to sort in ascending order at (457, 266) on #table1 thead tr th:nth-of-type(3)
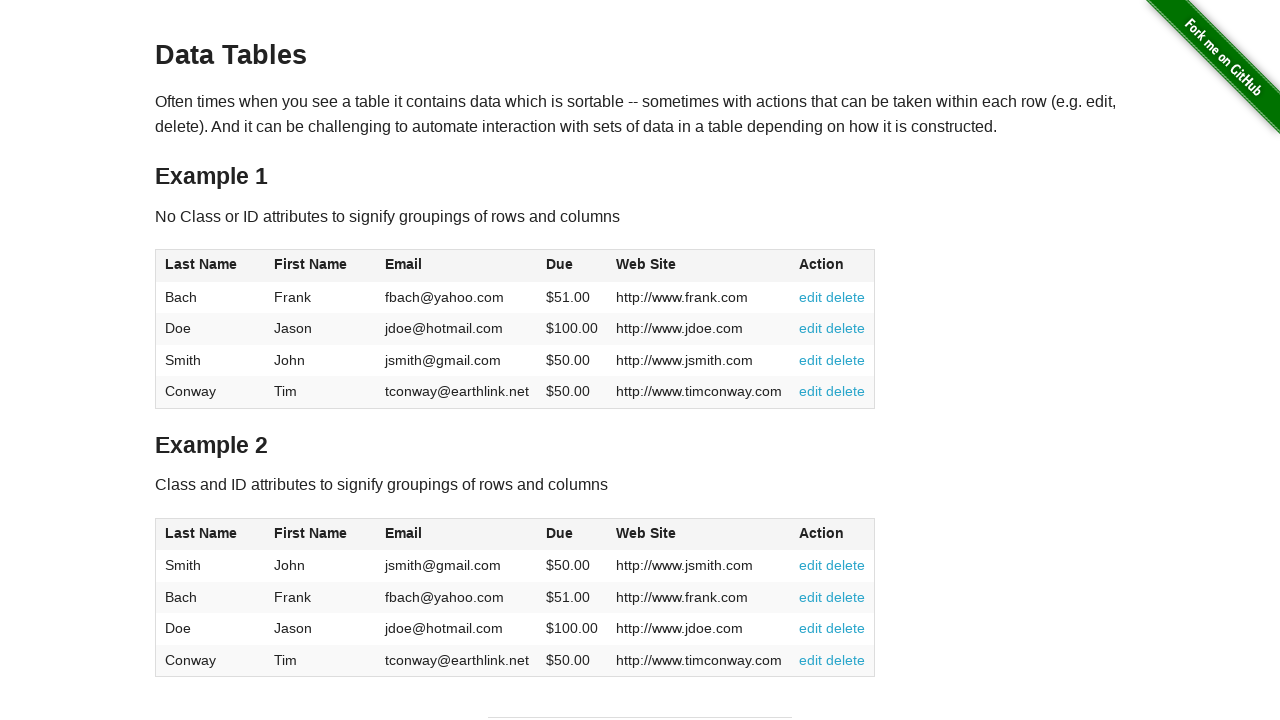

Email column values loaded and are visible
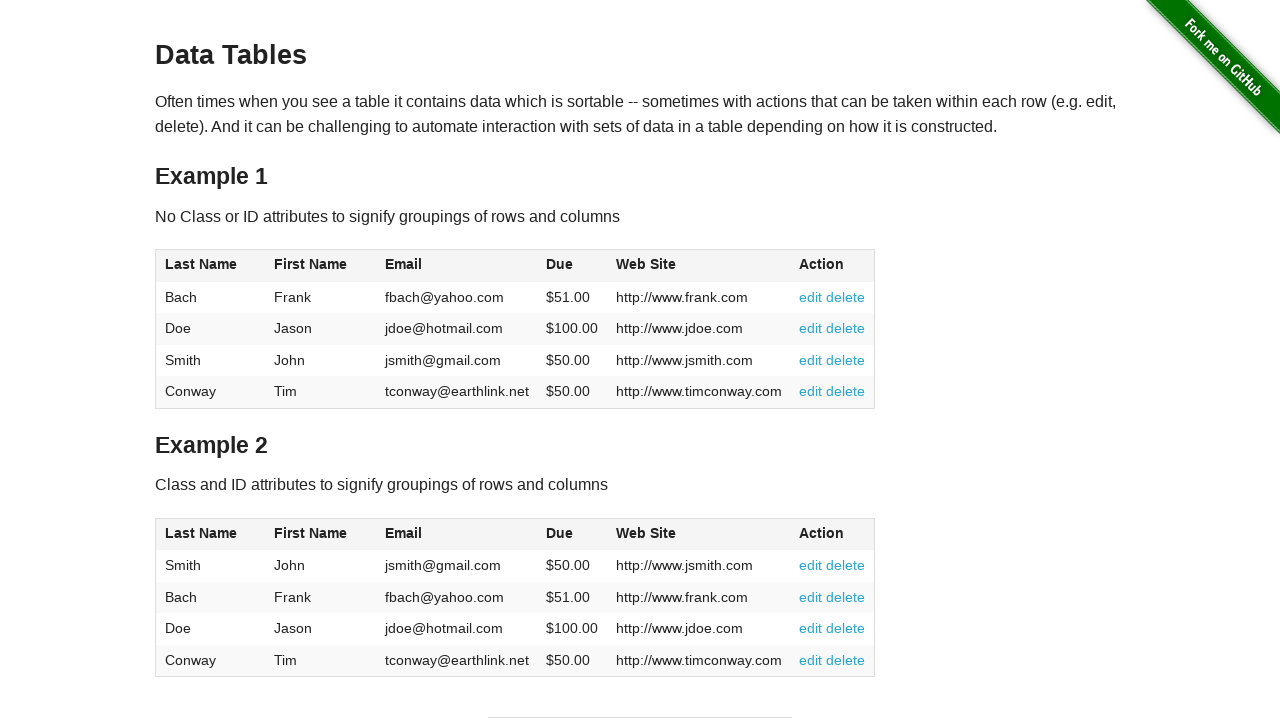

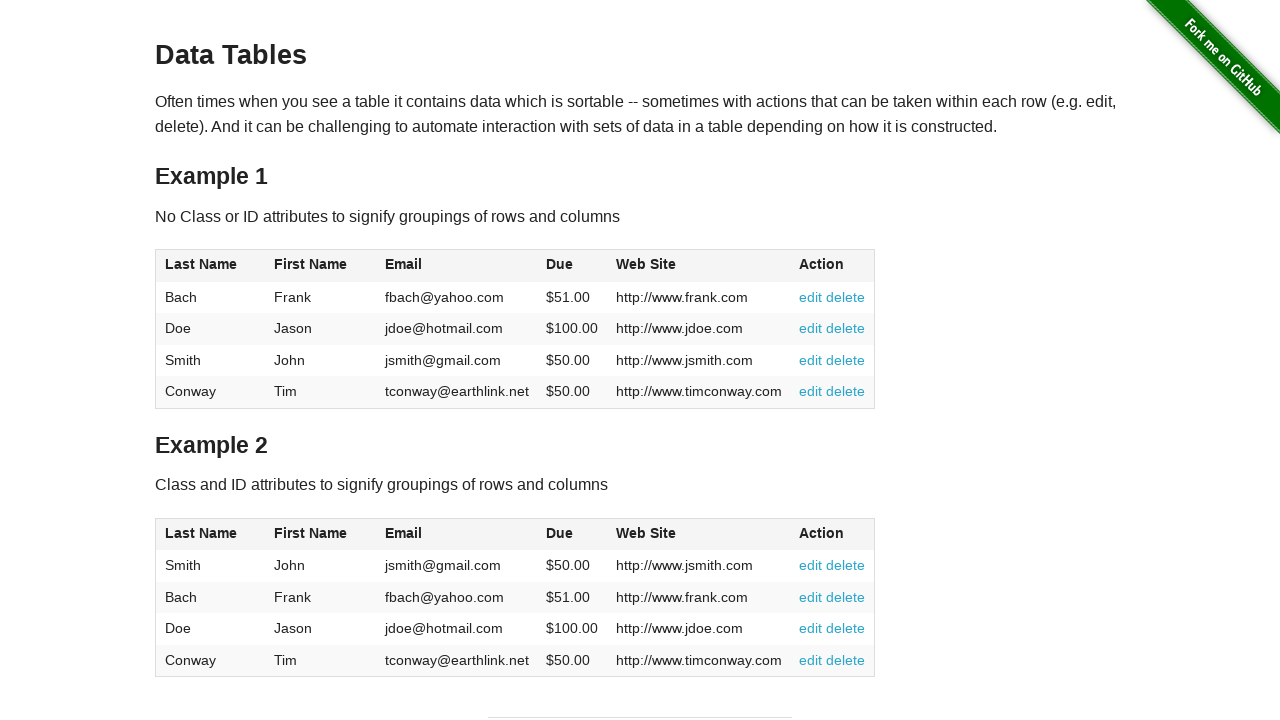